Navigates to YouTube homepage and maximizes the browser window

Starting URL: https://www.youtube.com

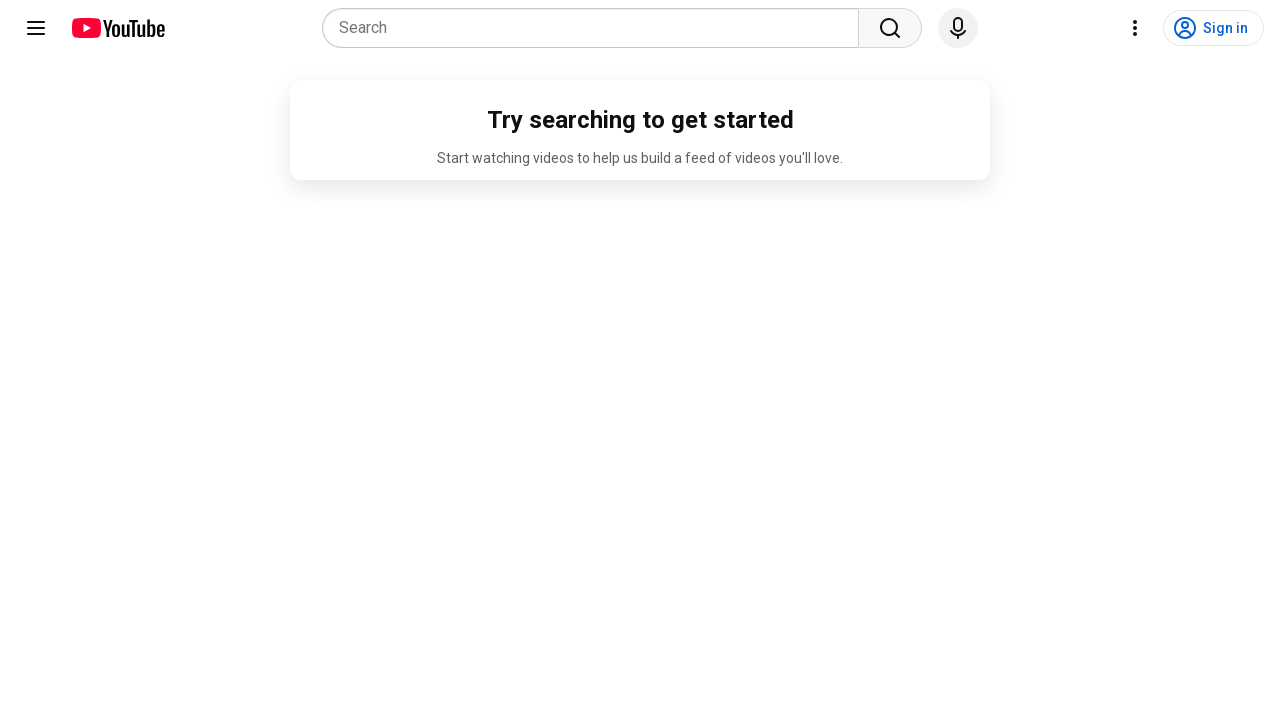

Navigated to YouTube homepage
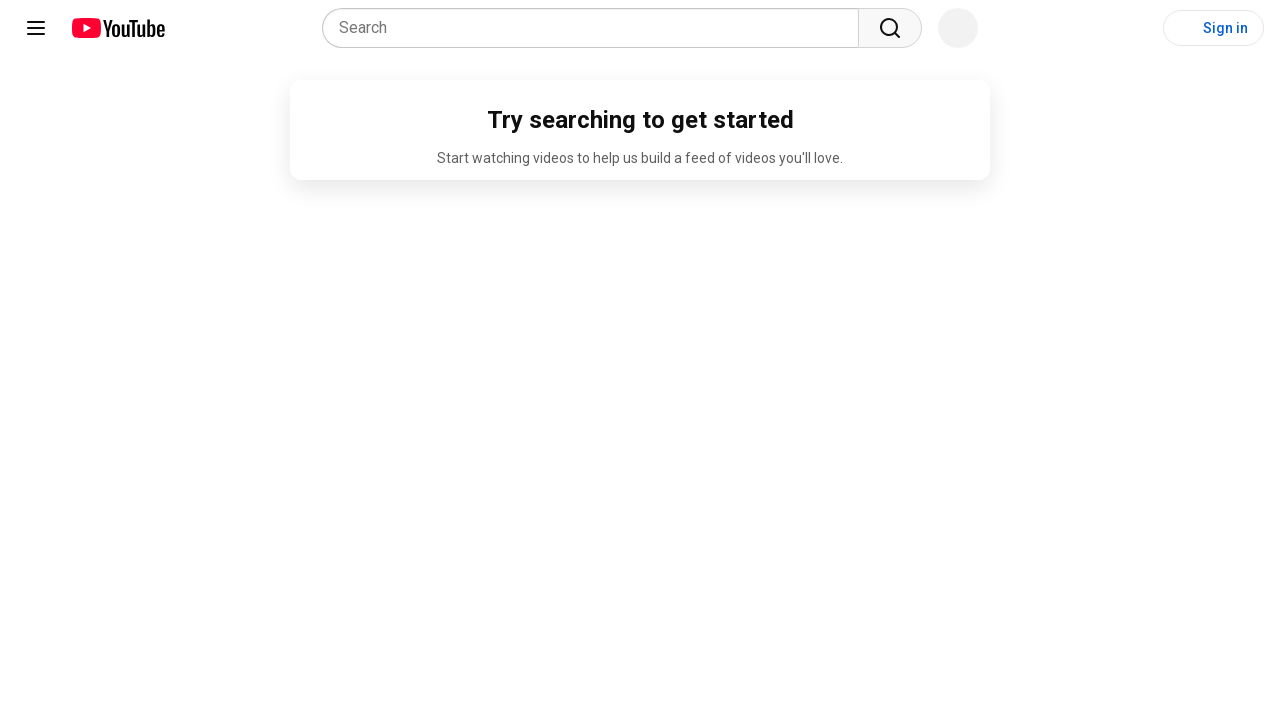

Maximized browser window to 1920x1080
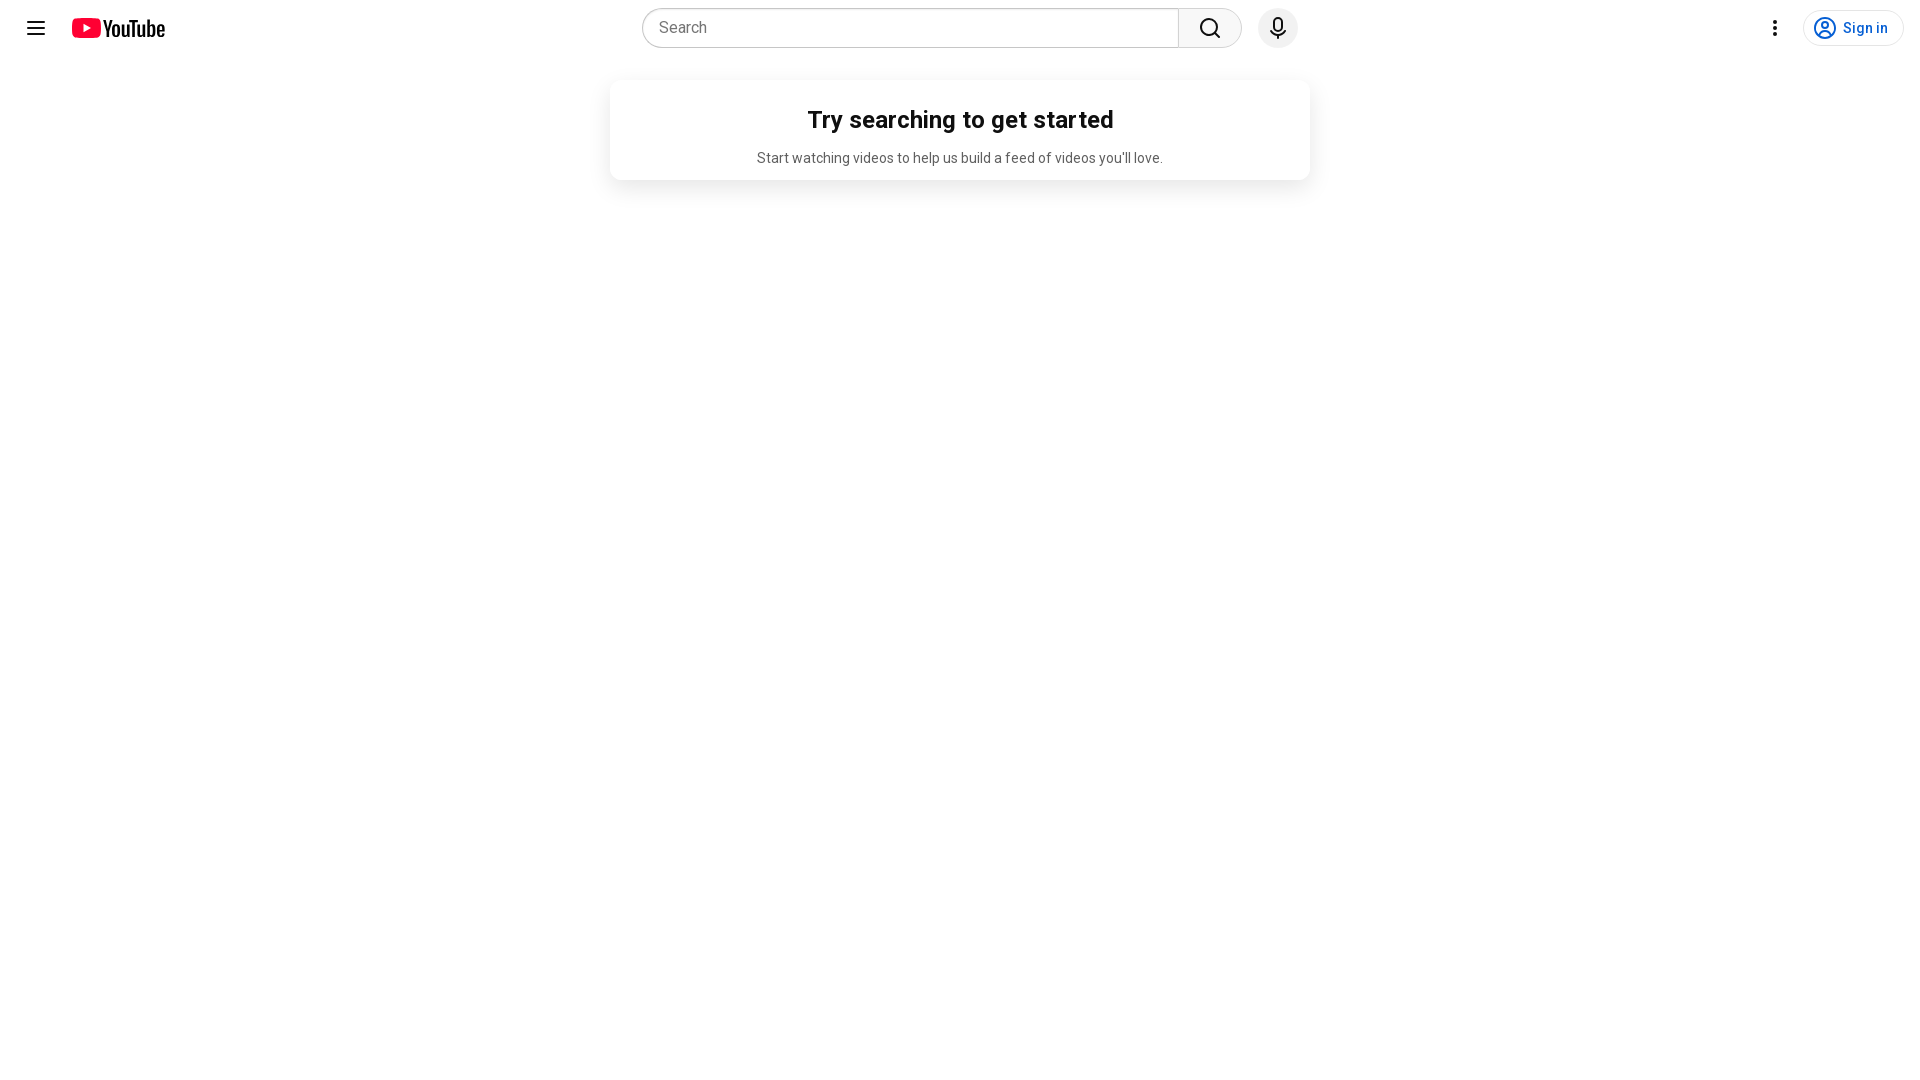

Page loaded completely
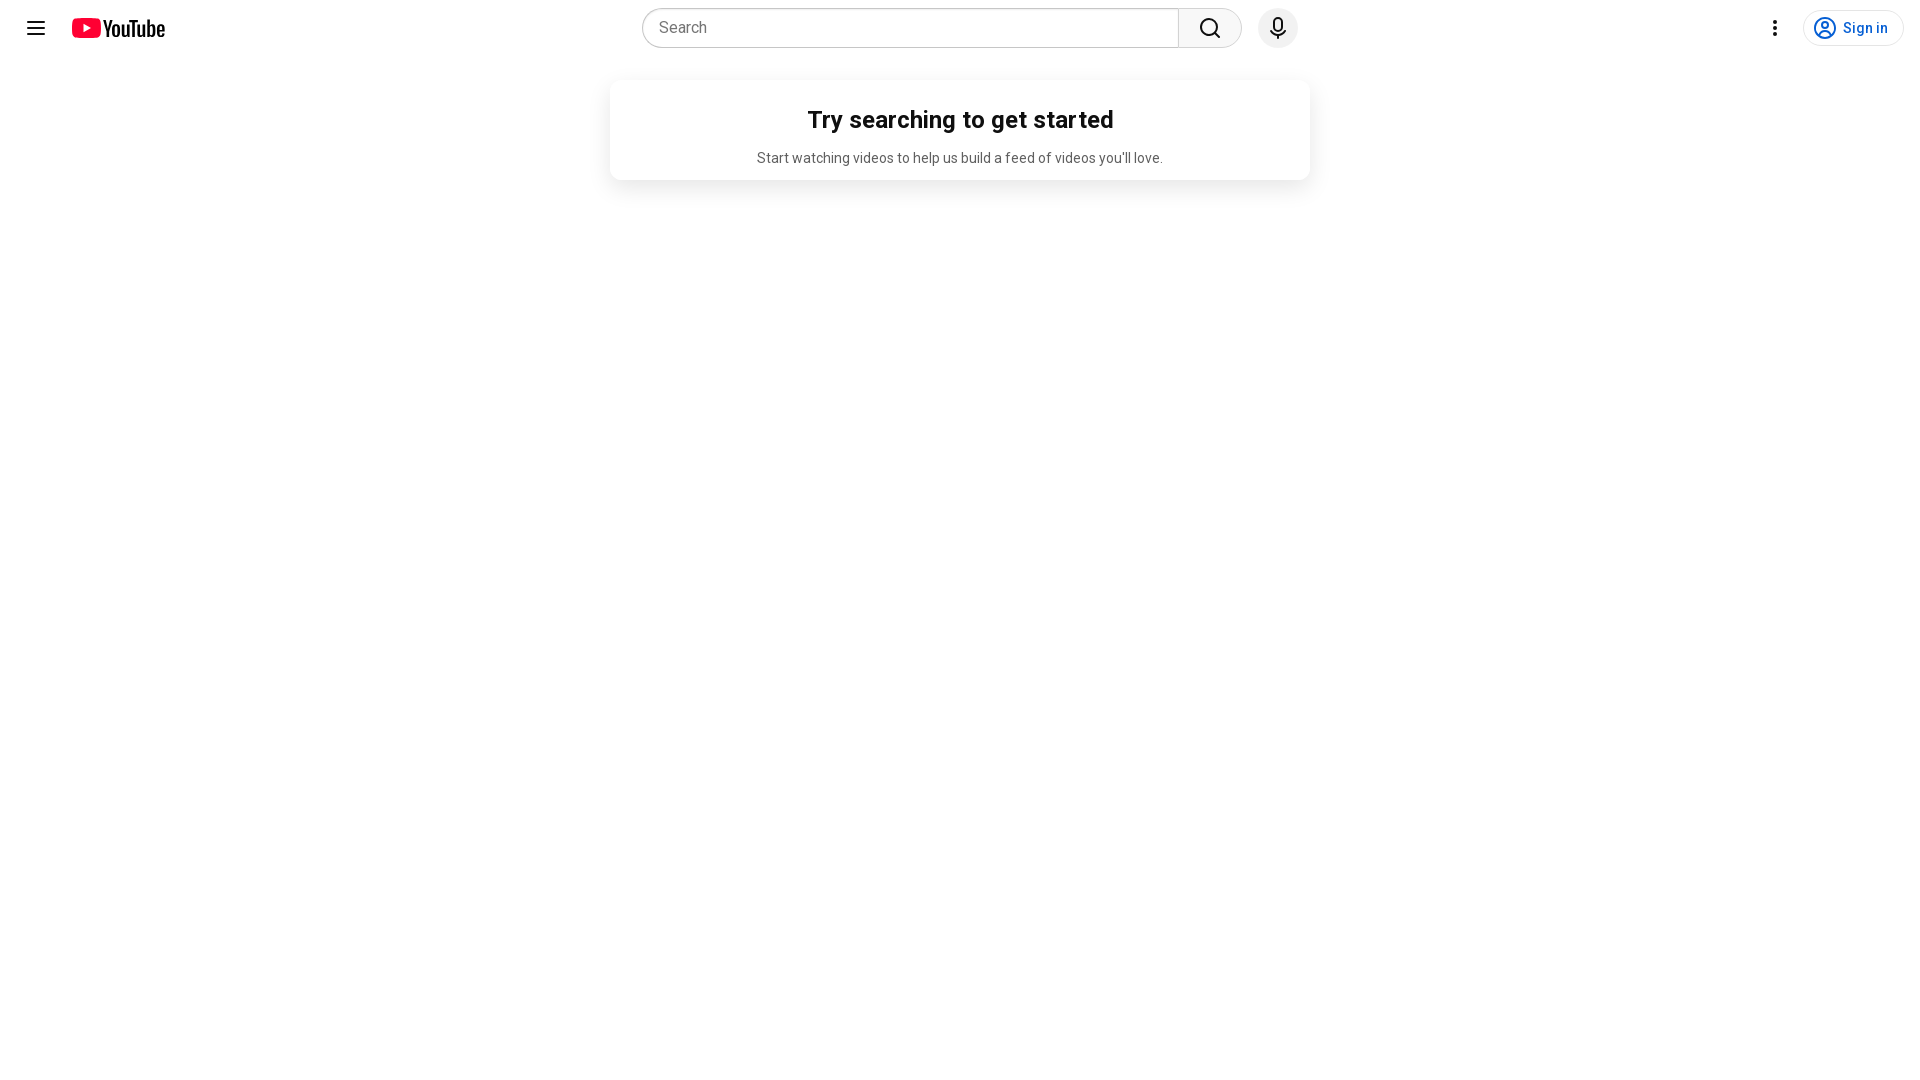

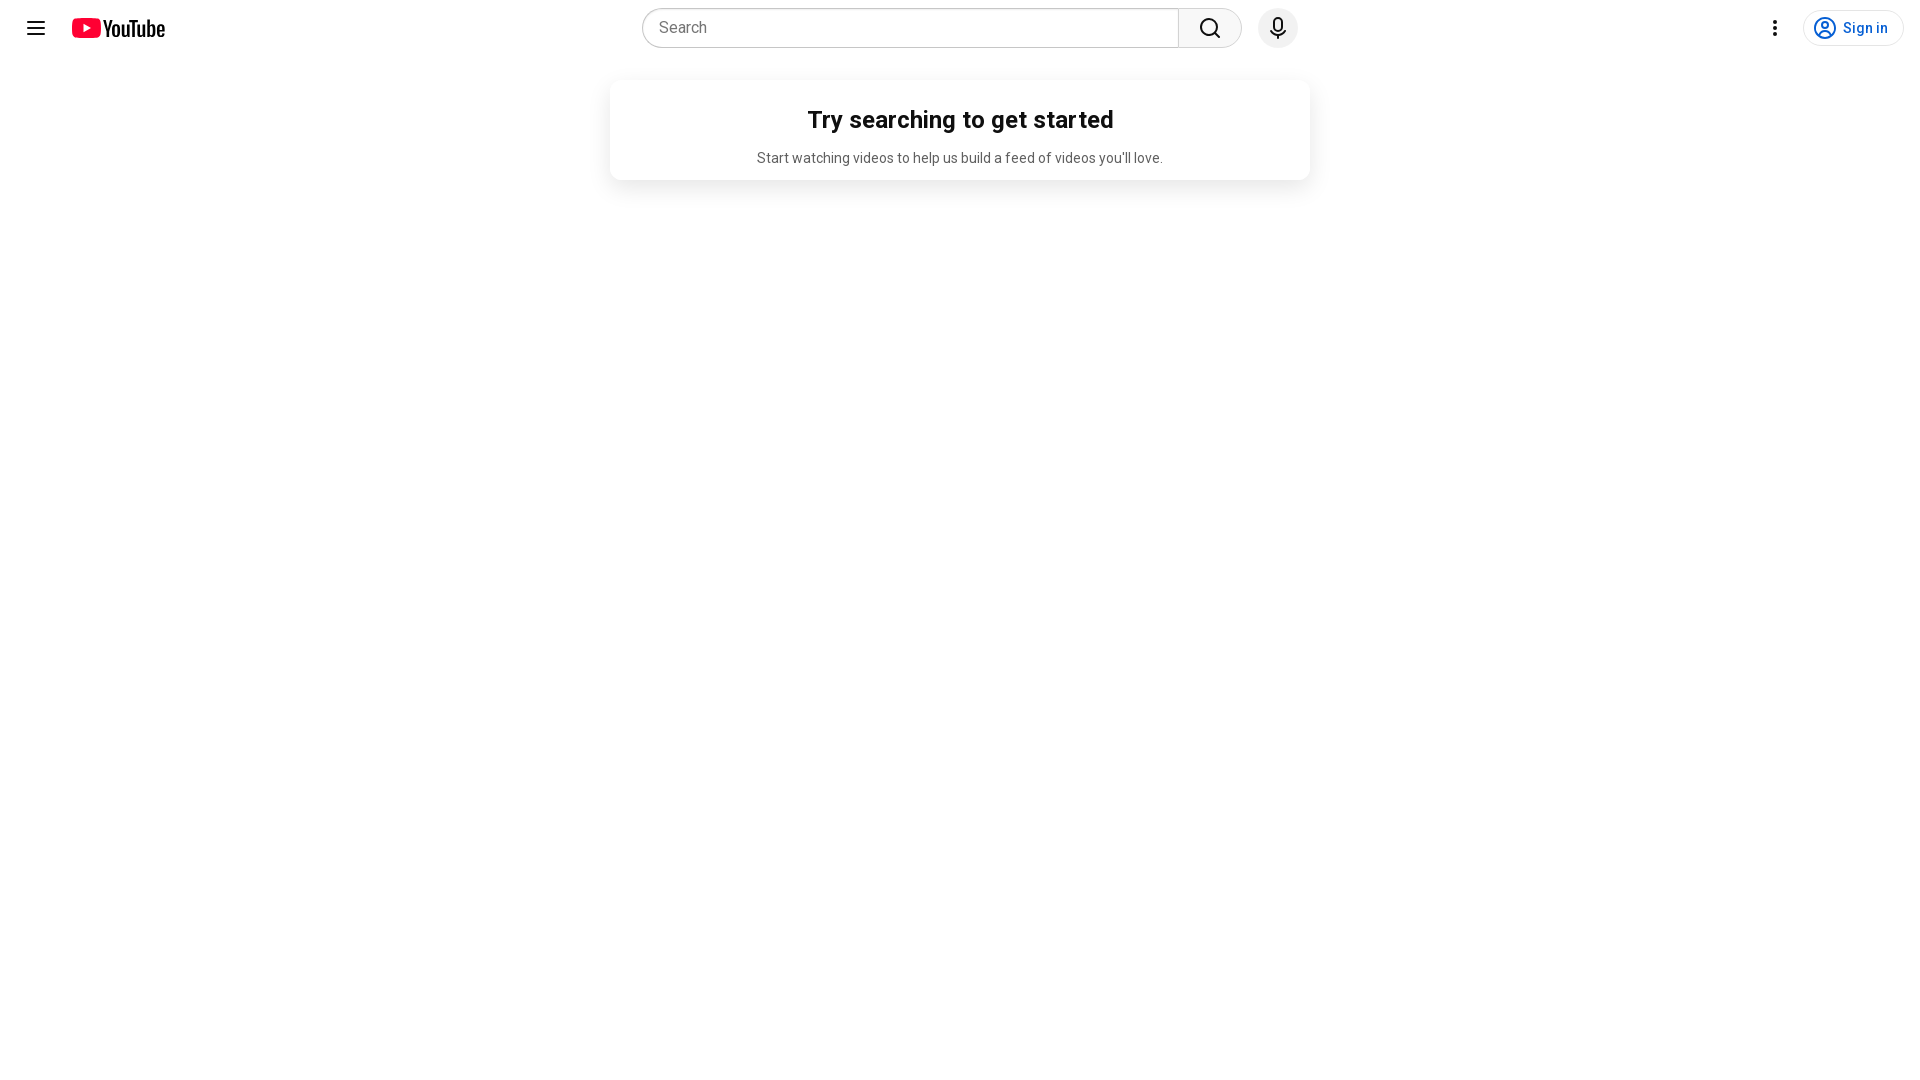